Tests Jenkins documentation navigation by clicking through Documentation, Installing Jenkins, and Windows links

Starting URL: https://www.jenkins.io/

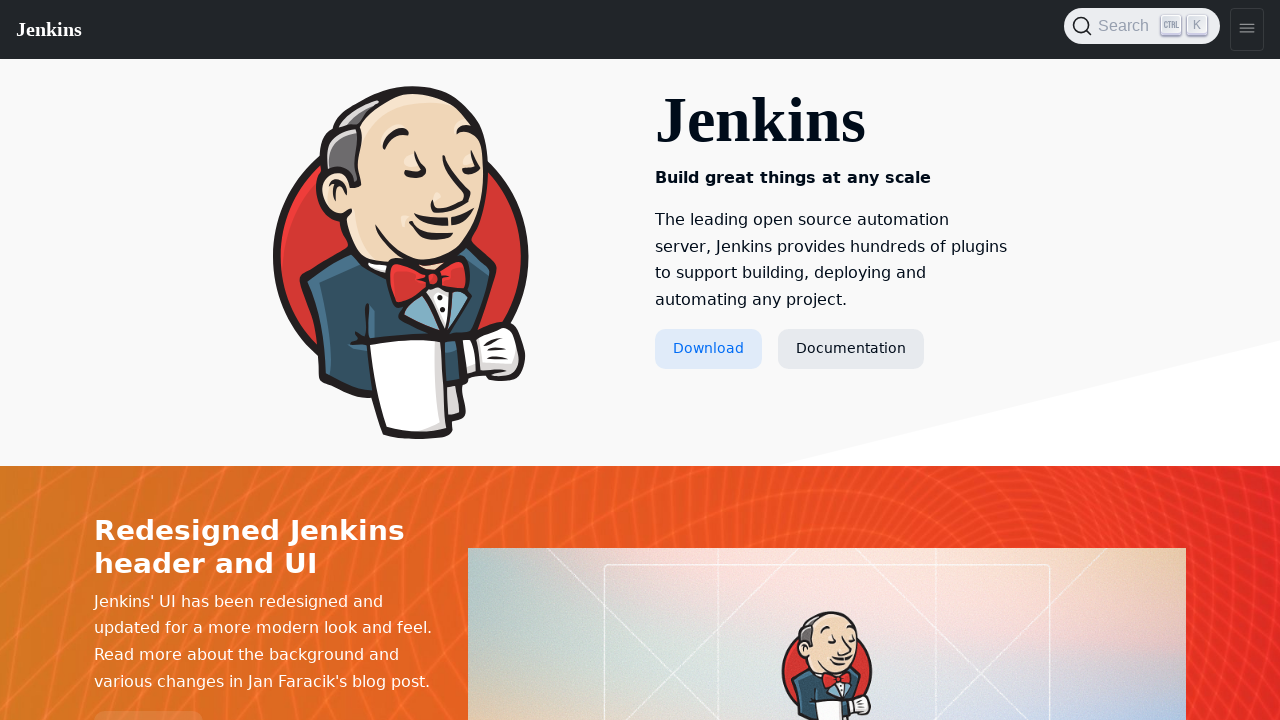

Clicked Documentation link at (851, 349) on text=Documentation
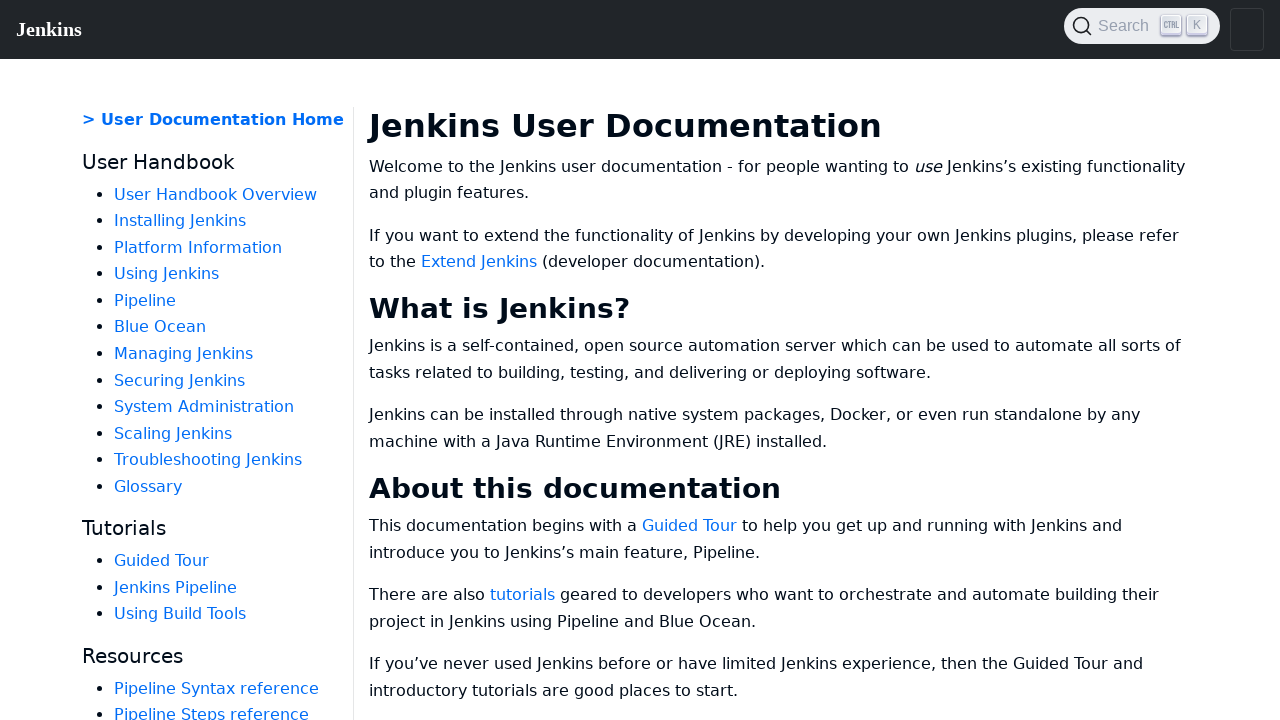

Clicked Installing Jenkins link at (180, 221) on text=Installing Jenkins
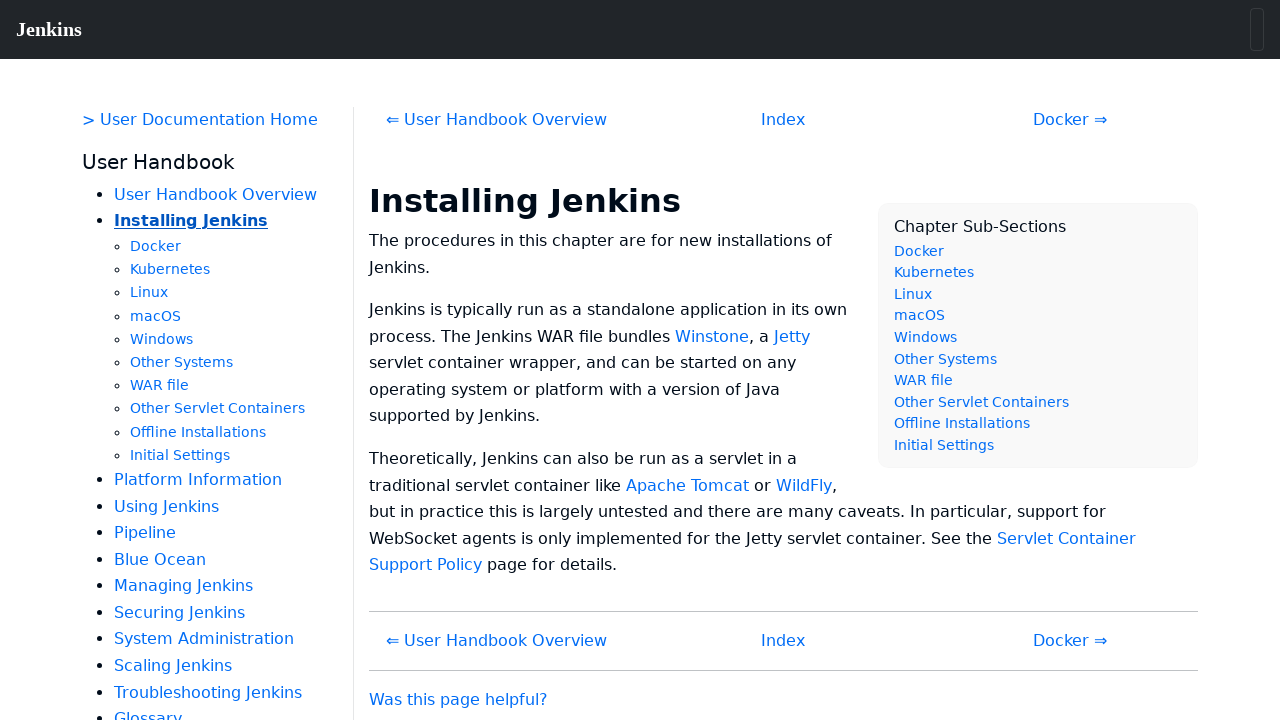

Clicked Windows link at (162, 339) on text=Windows
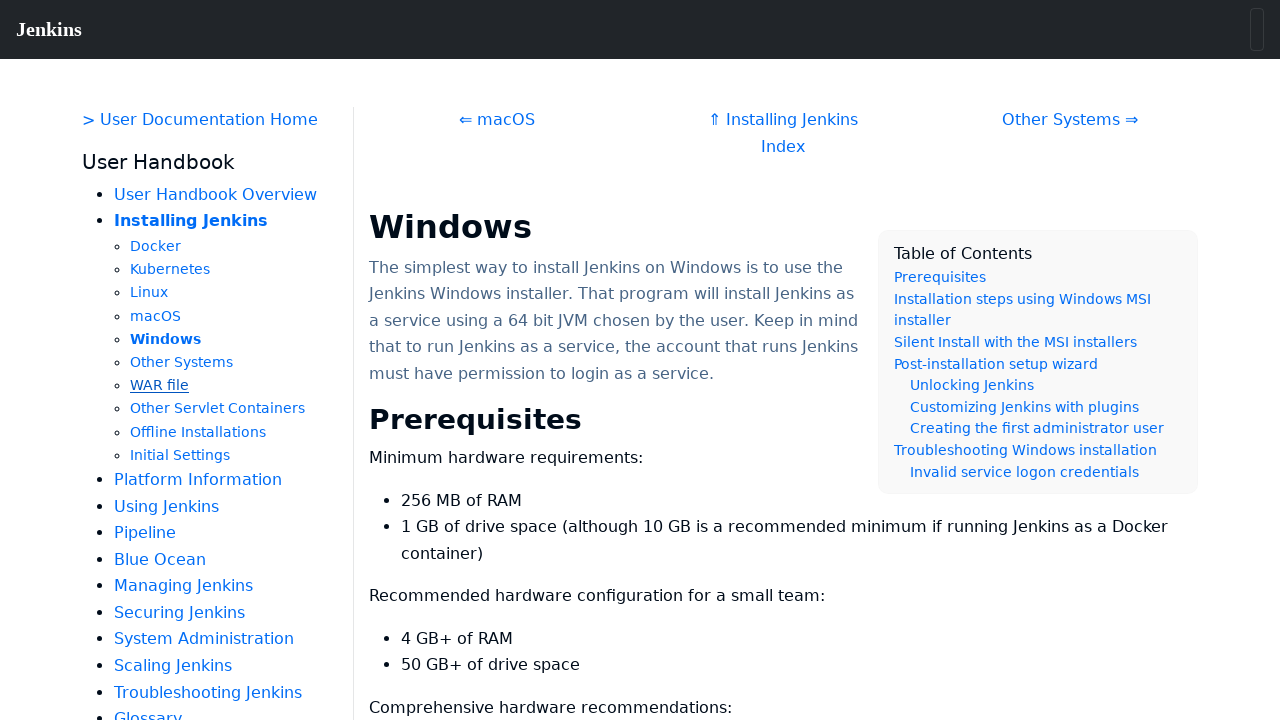

Windows installation content loaded
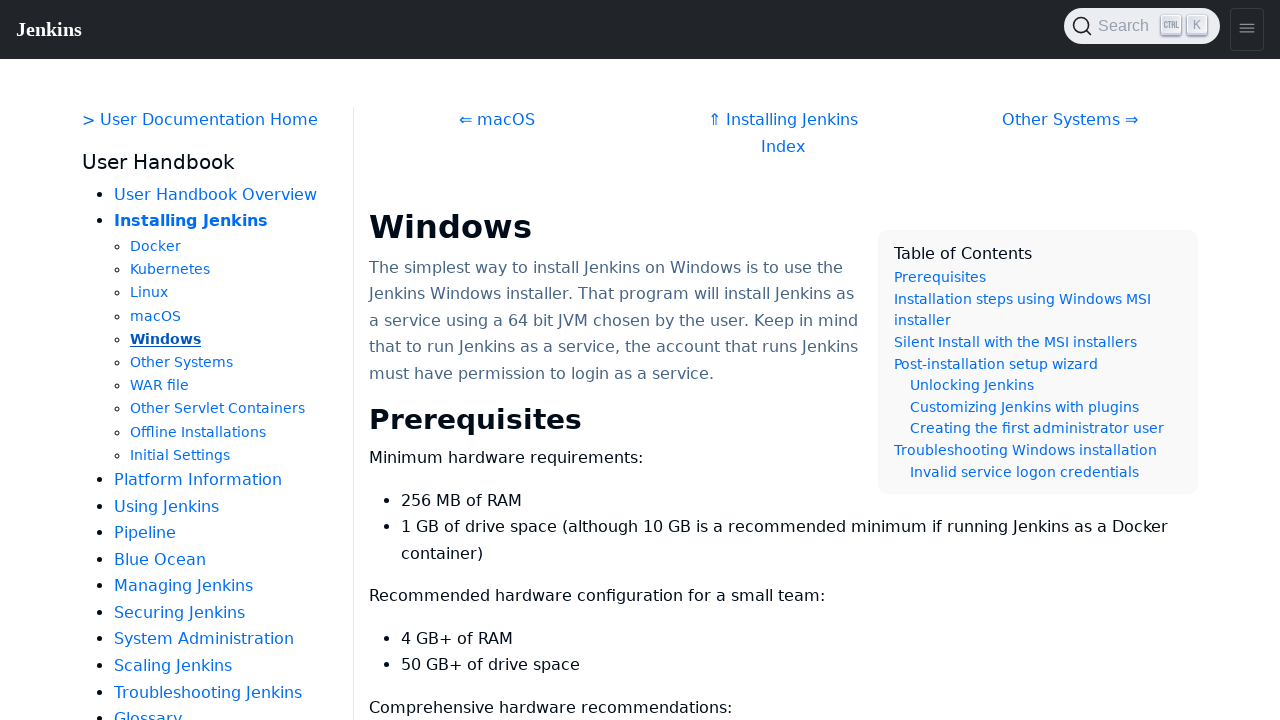

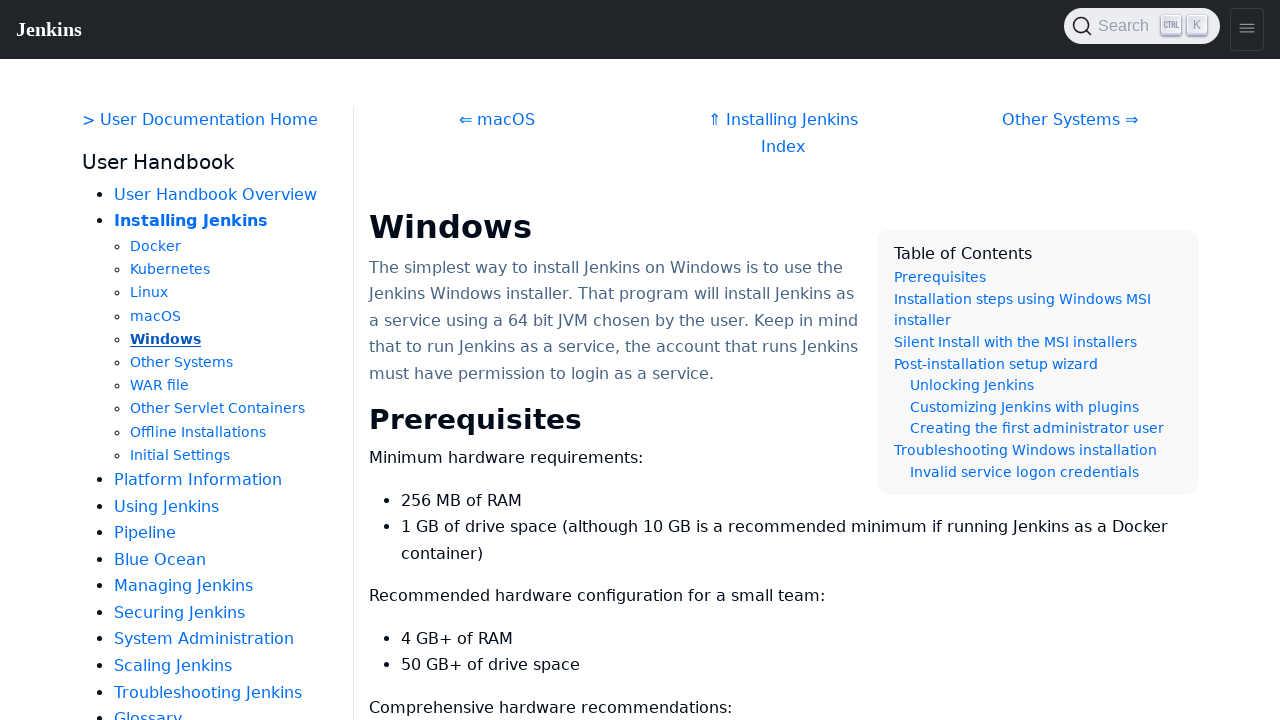